Navigates to CoinMarketCap website and interacts with the cryptocurrency data table, including scrolling to load content and analyzing table data

Starting URL: https://coinmarketcap.com/

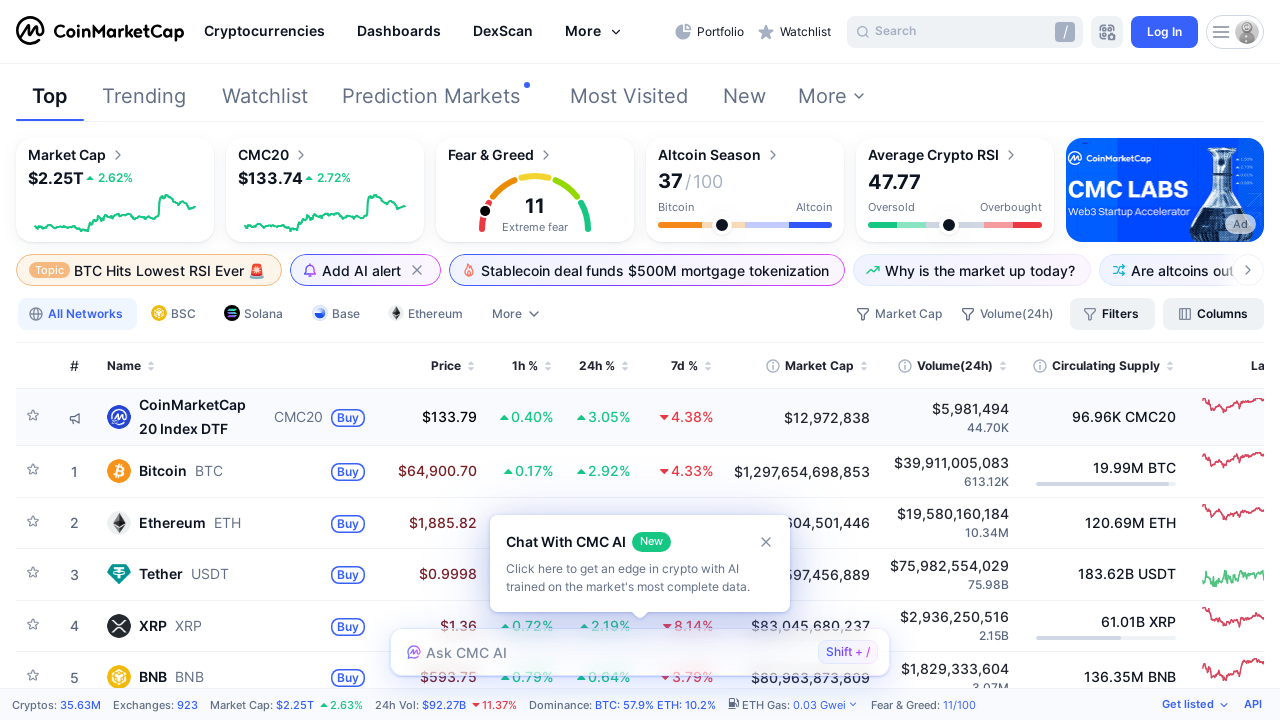

Retrieved table header column count
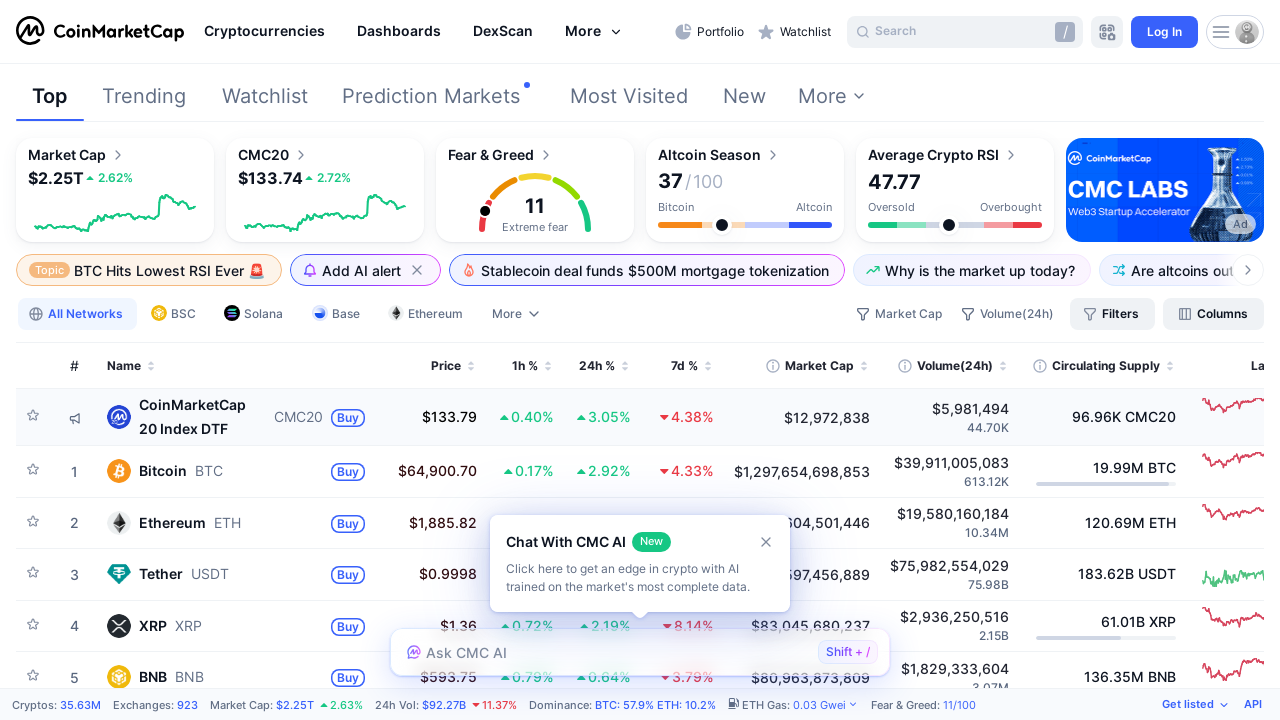

Retrieved table body row count
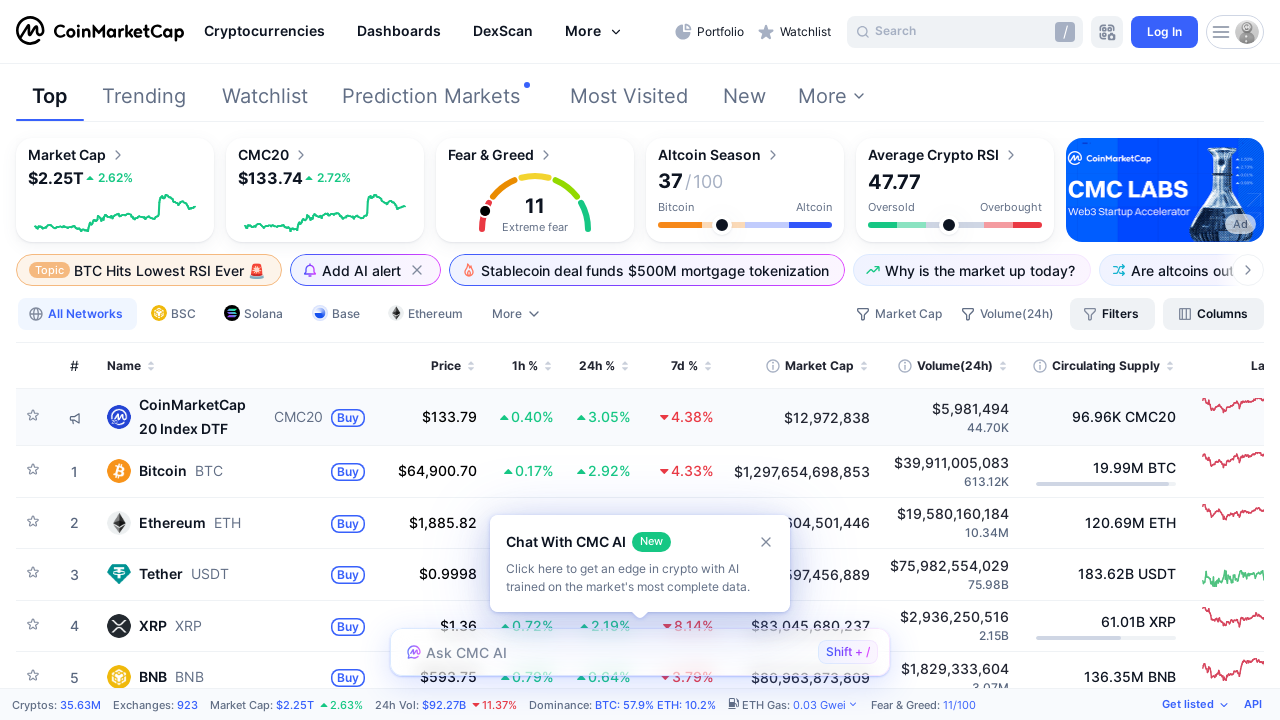

Scrolled down 1000px to load more table rows
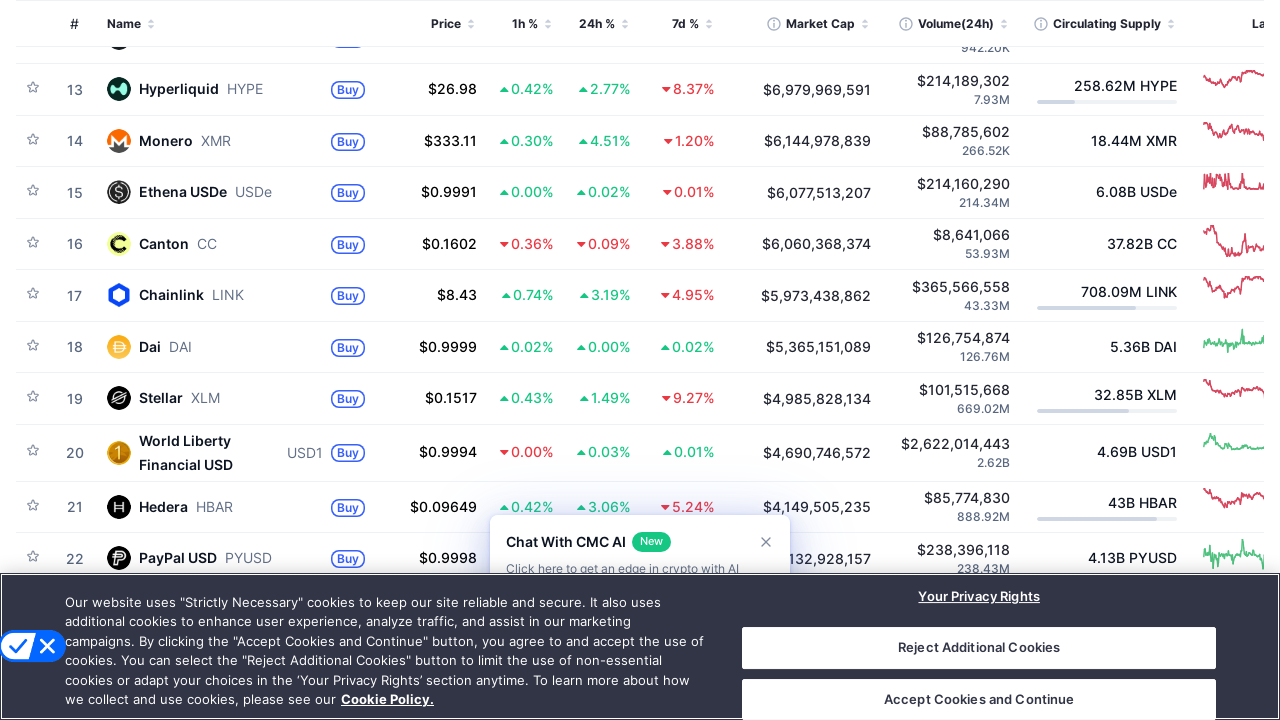

Waited 2000ms for table content to load
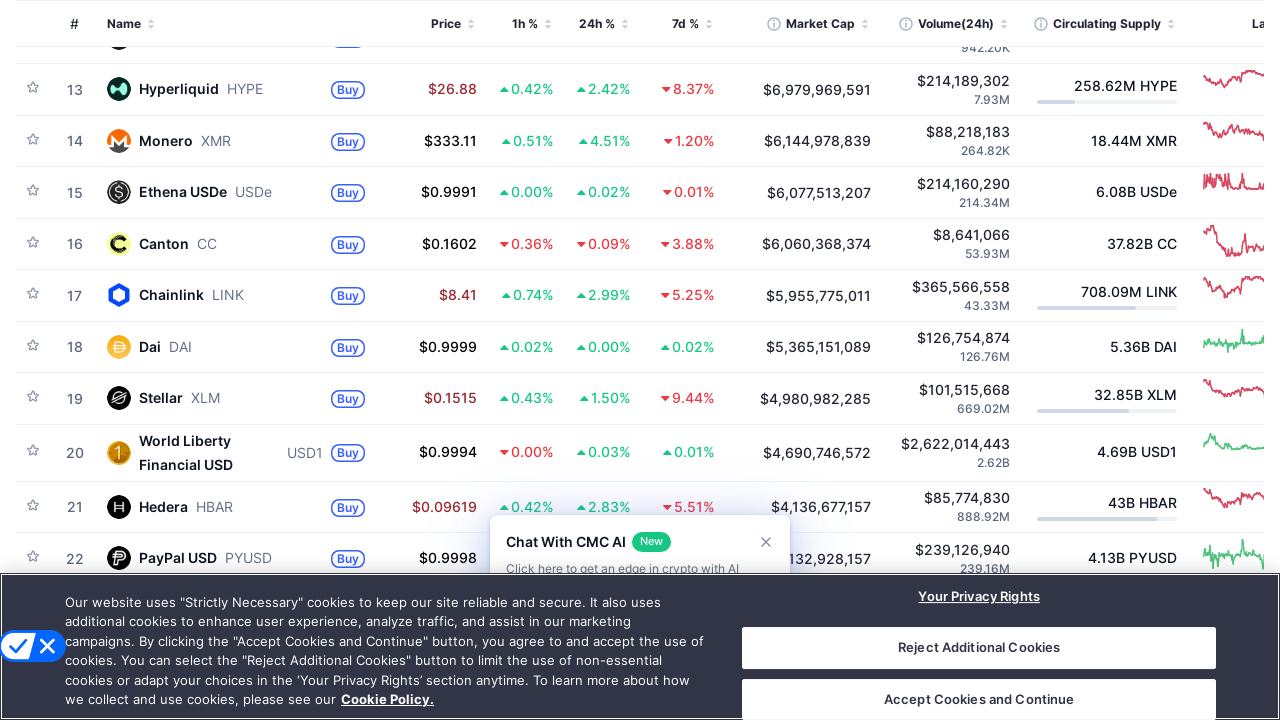

Retrieved all 1h change percentage elements from cryptocurrency table
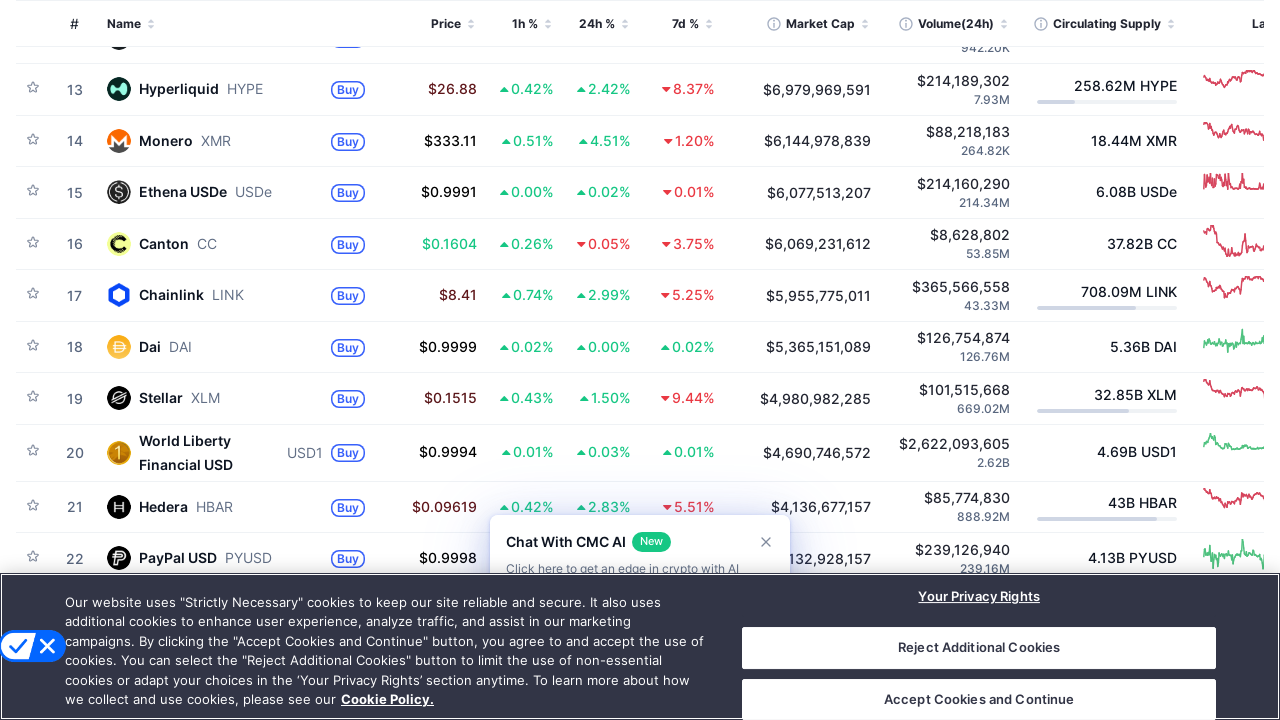

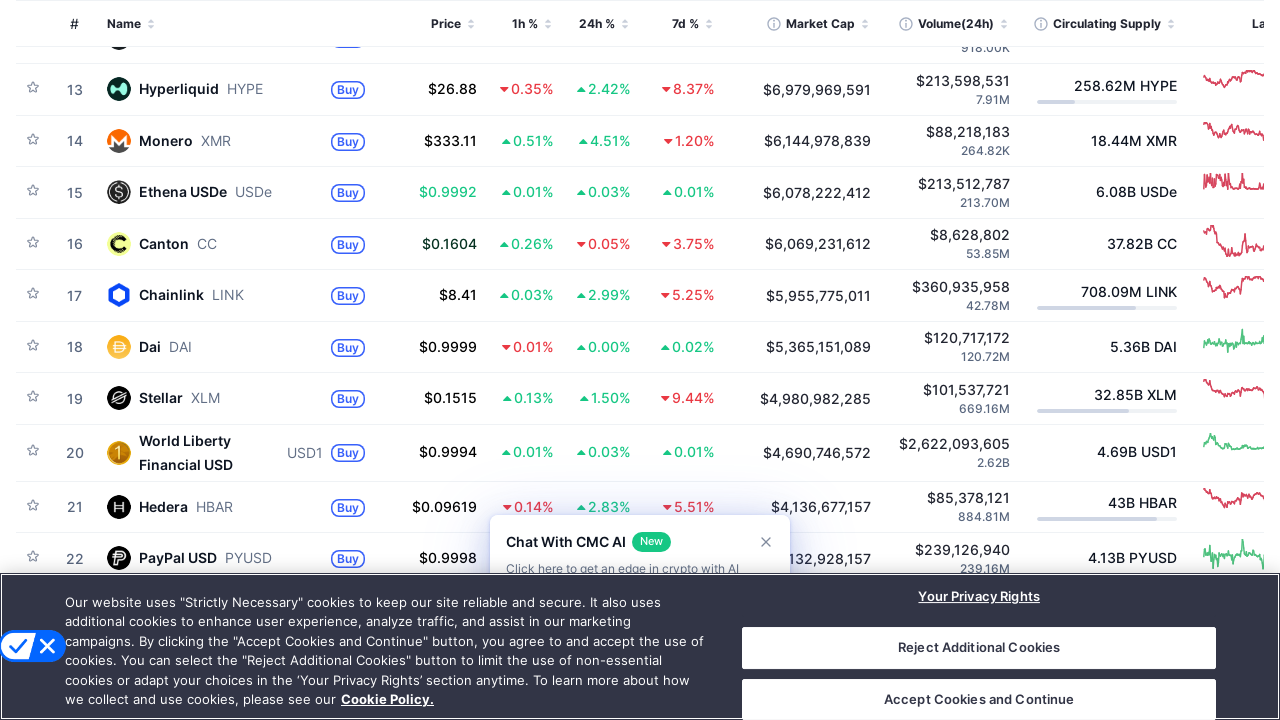